Tests autocomplete input field by typing a partial country name and selecting a matching suggestion from the dropdown

Starting URL: https://rahulshettyacademy.com/AutomationPractice/

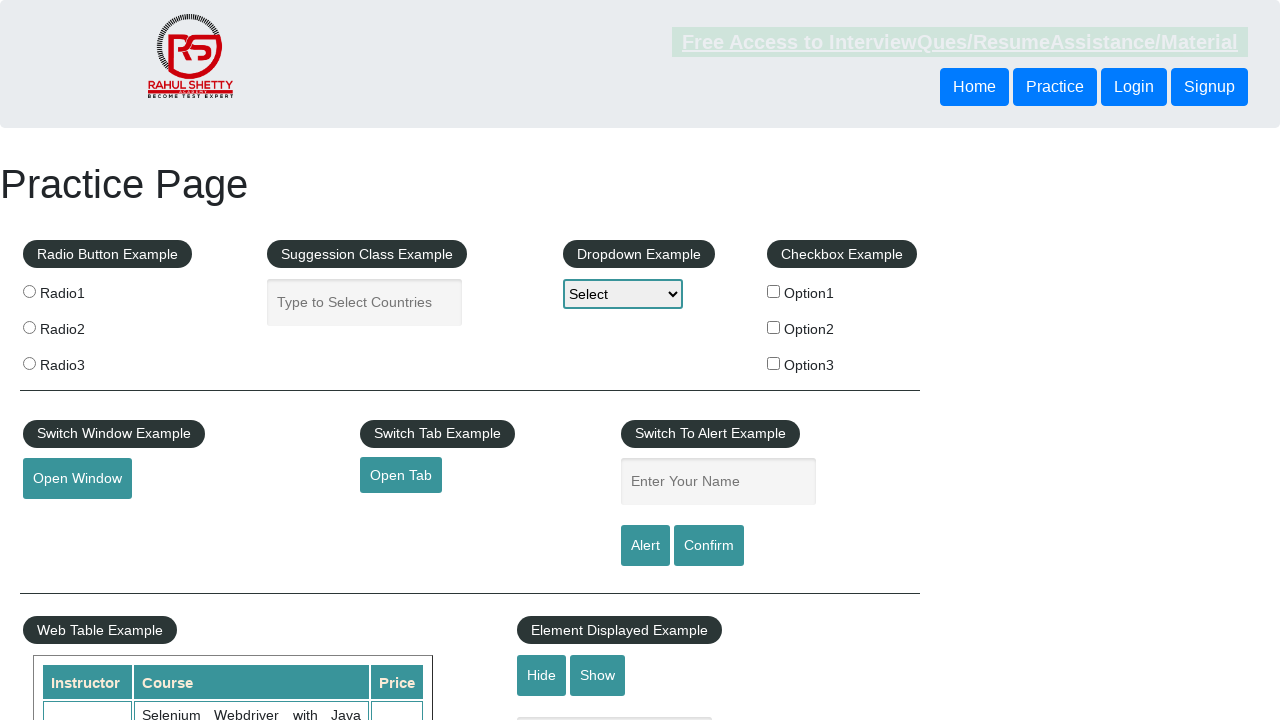

Clicked on autocomplete input field at (365, 302) on #autocomplete
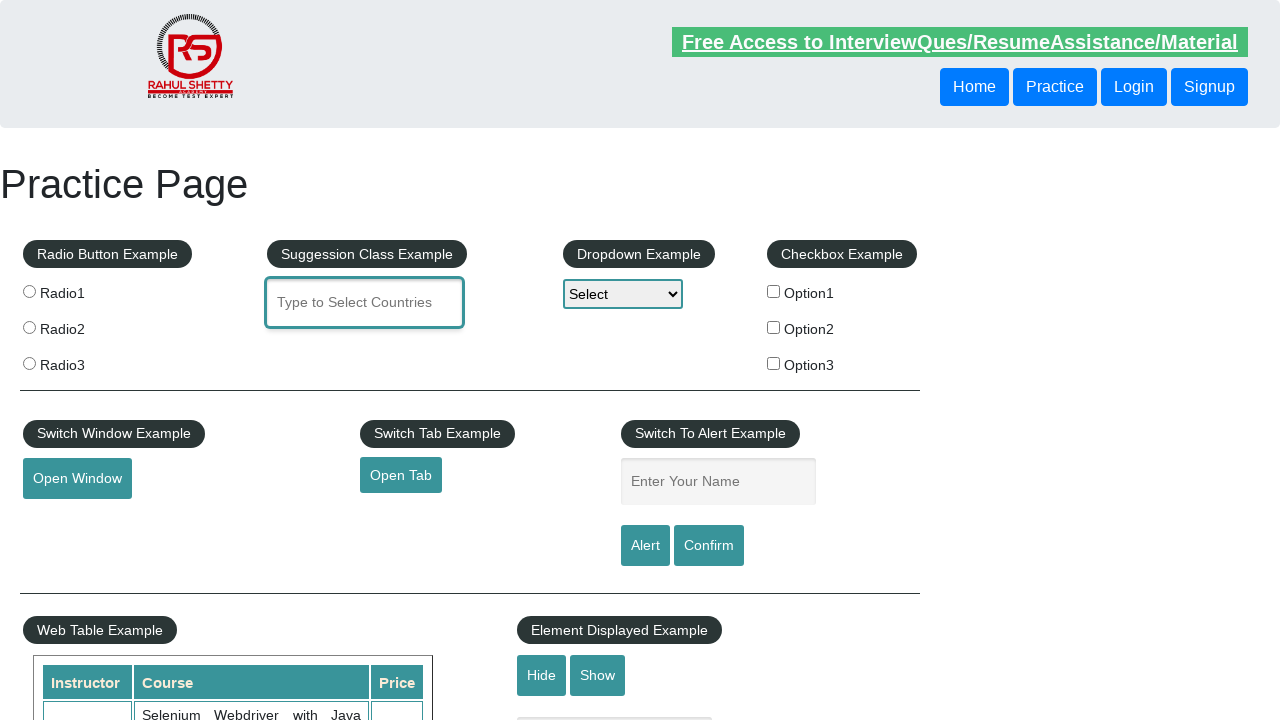

Typed 'Ind' in autocomplete field to trigger suggestions on #autocomplete
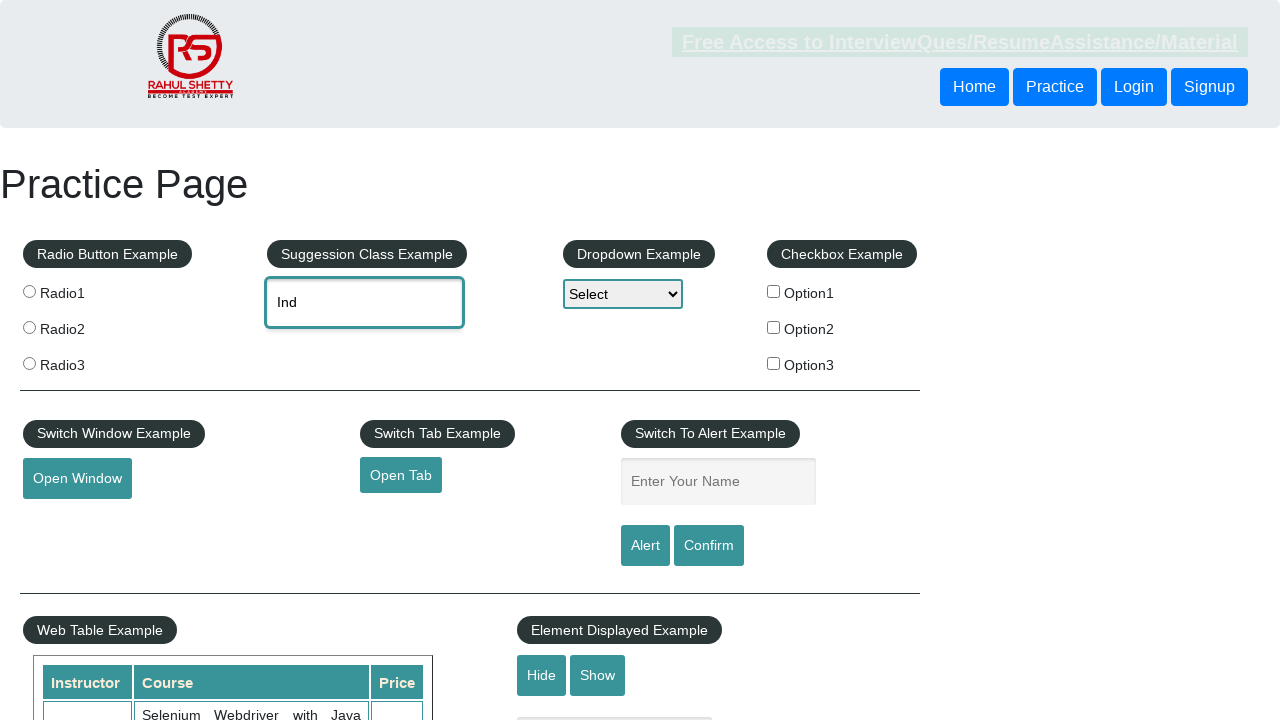

Autocomplete suggestions dropdown appeared
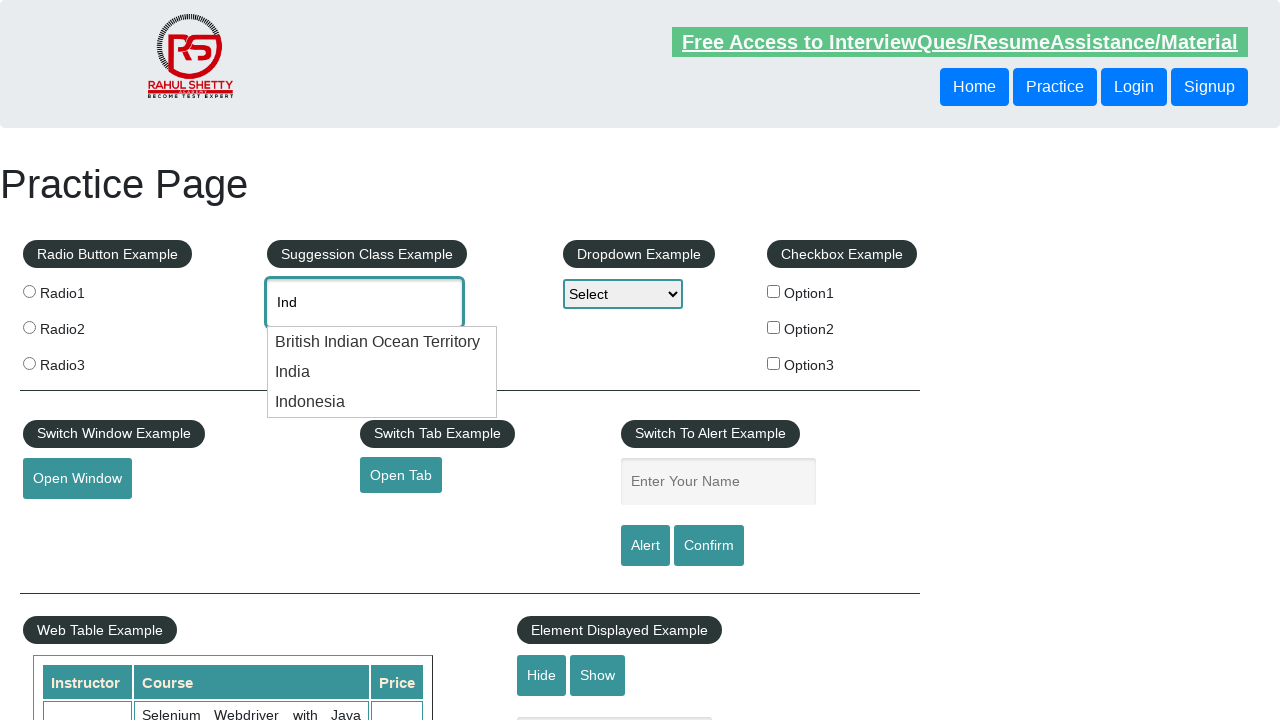

Selected 'India' from the autocomplete dropdown at (382, 342) on li.ui-menu-item div:has-text('India')
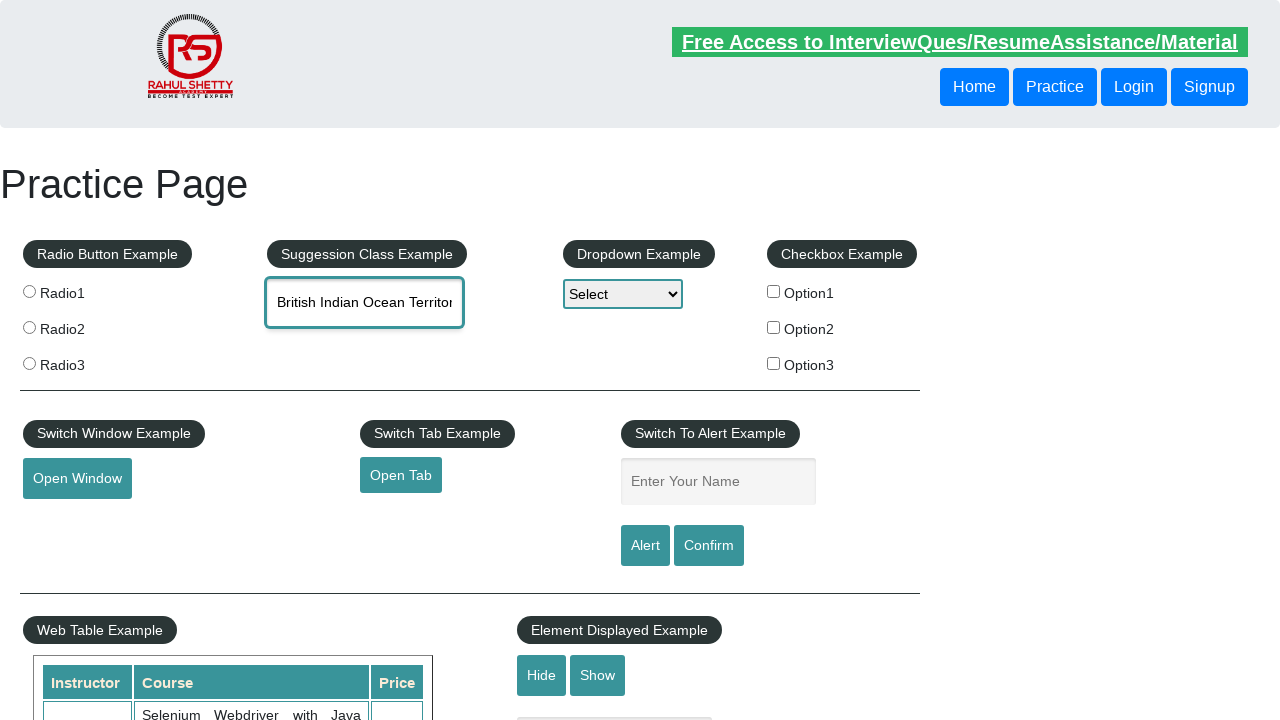

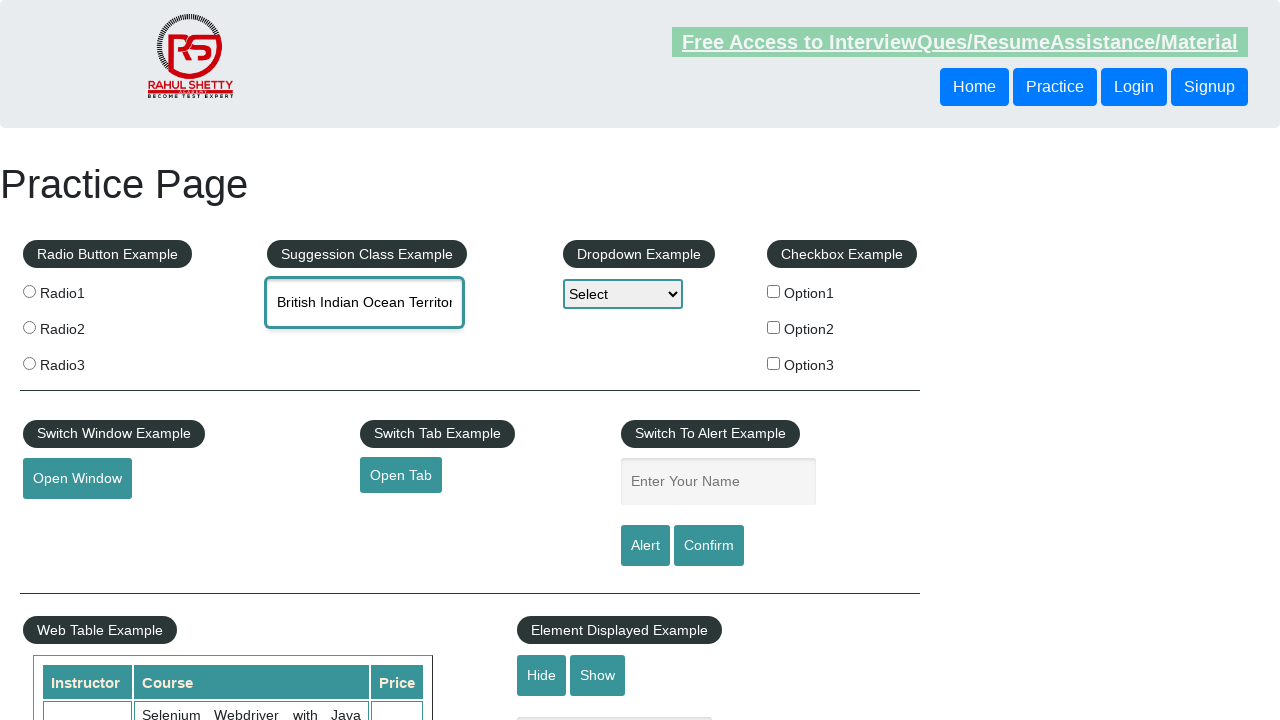